Tests keyboard input events by sending keys to the page and performing copy operations with keyboard shortcuts

Starting URL: https://www.training-support.net/selenium/input-events

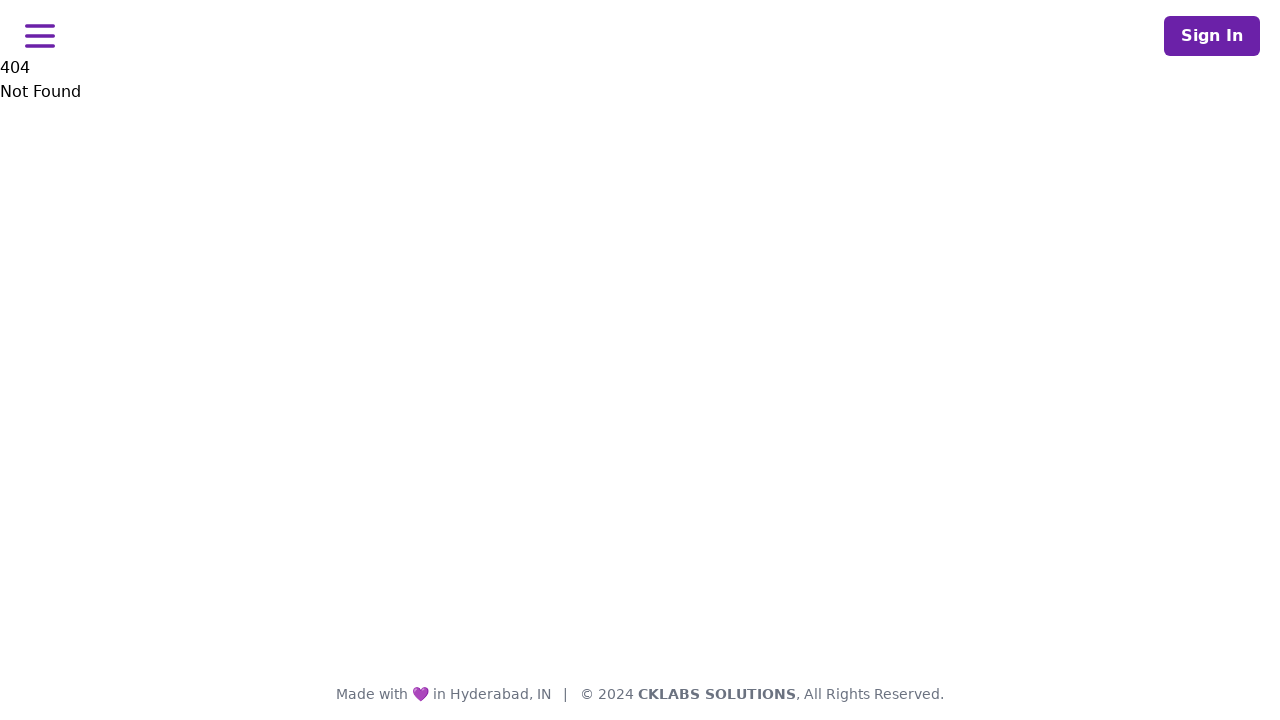

Located the key pressed display element
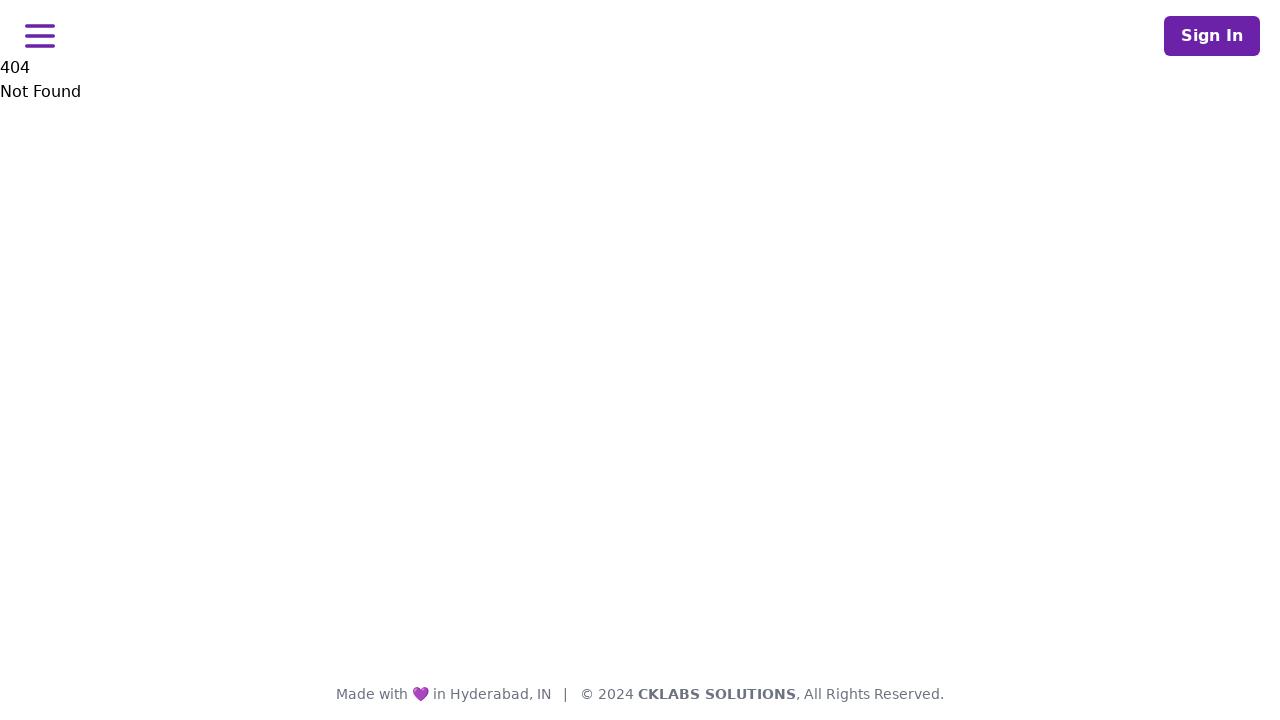

Pressed the letter 'P' key
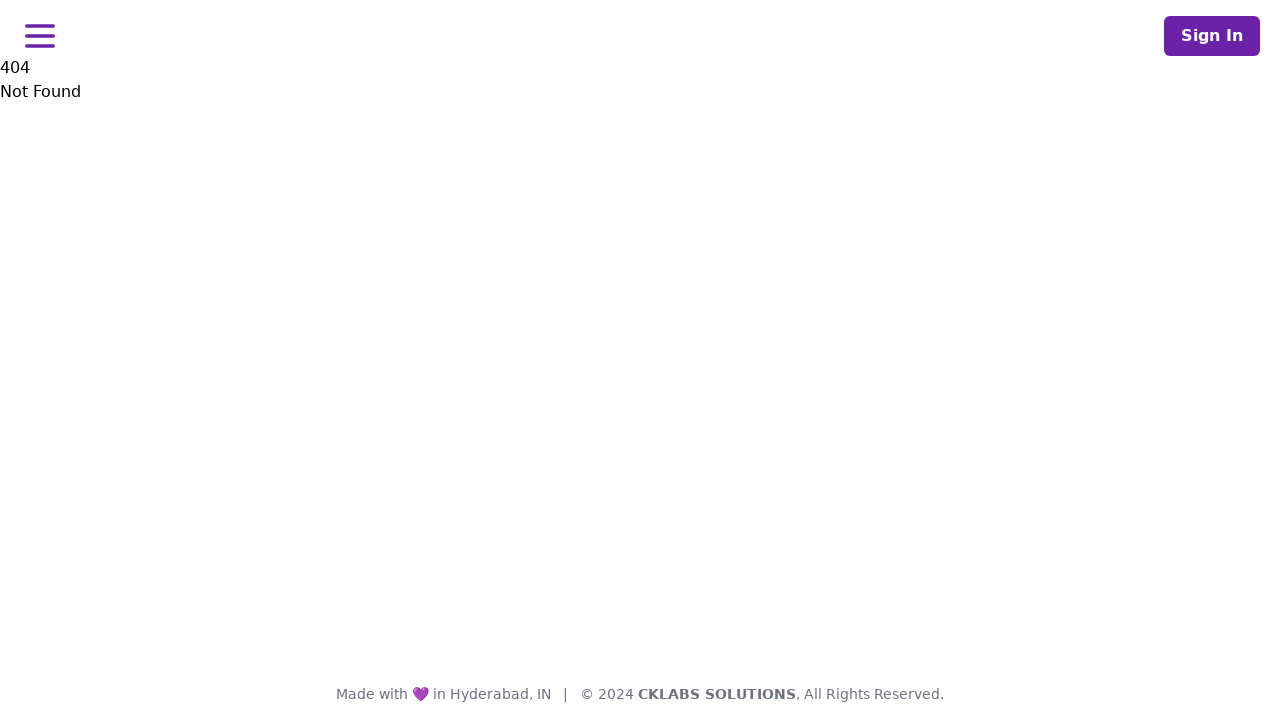

Held down Control key
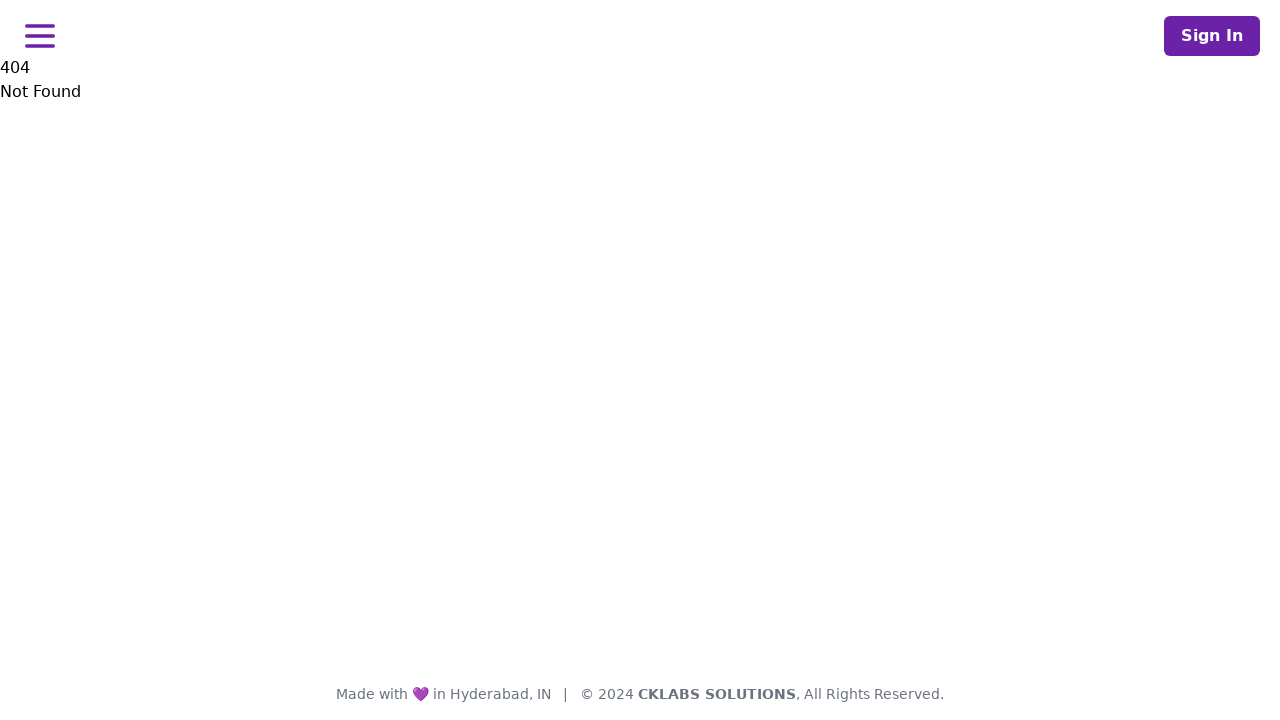

Pressed 'A' key while Control held (select all)
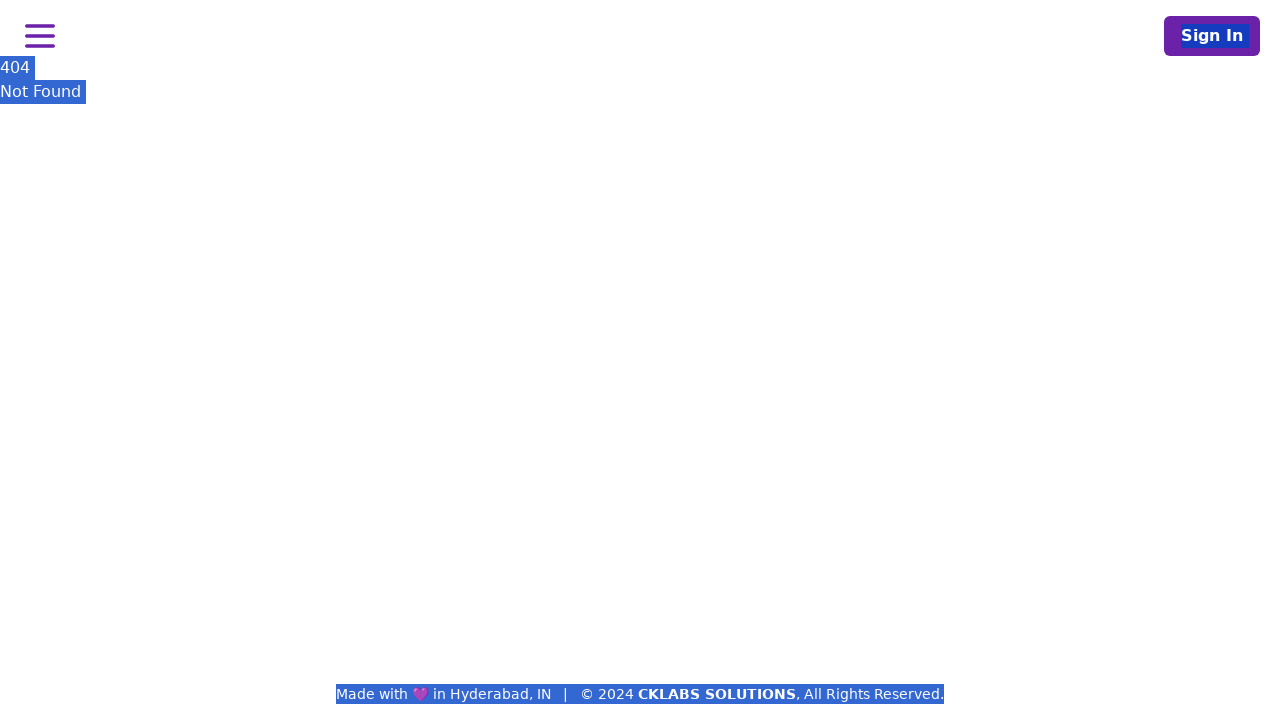

Pressed 'C' key while Control held (copy)
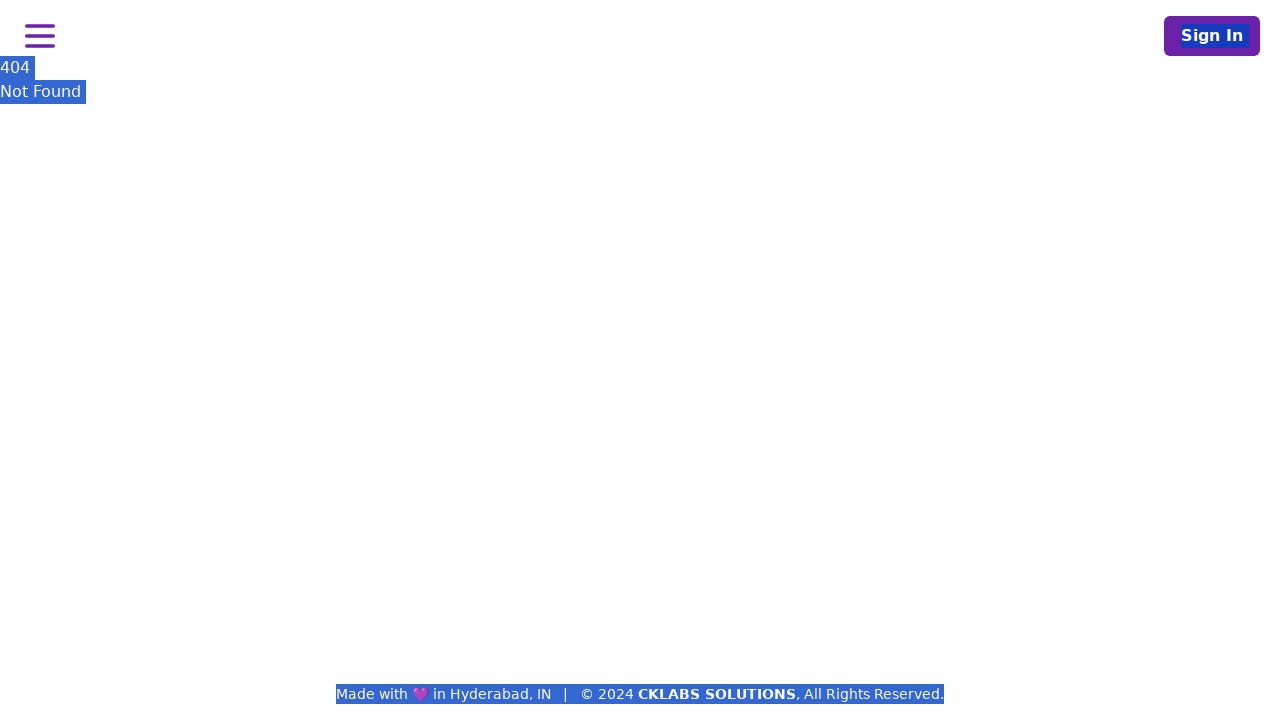

Released Control key
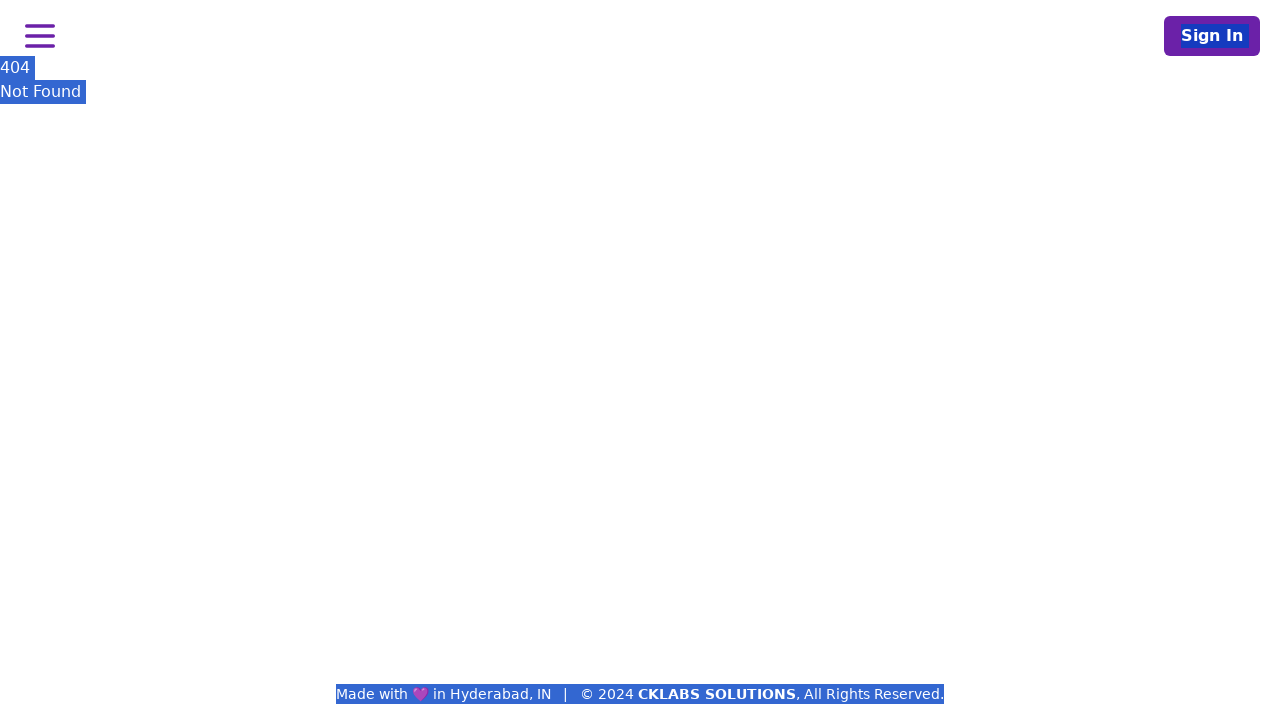

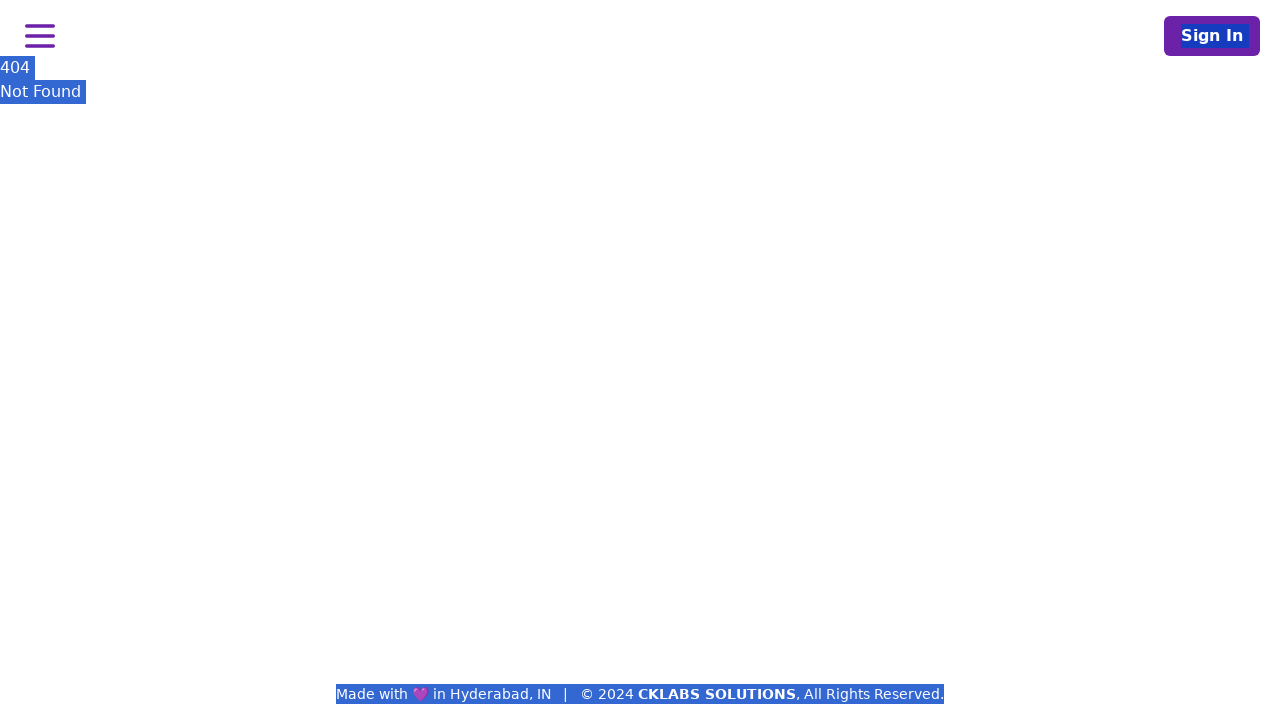